Navigates to a Selenium test page and clicks a button that triggers a console log message

Starting URL: https://www.selenium.dev/selenium/web/bidi/logEntryAdded.html

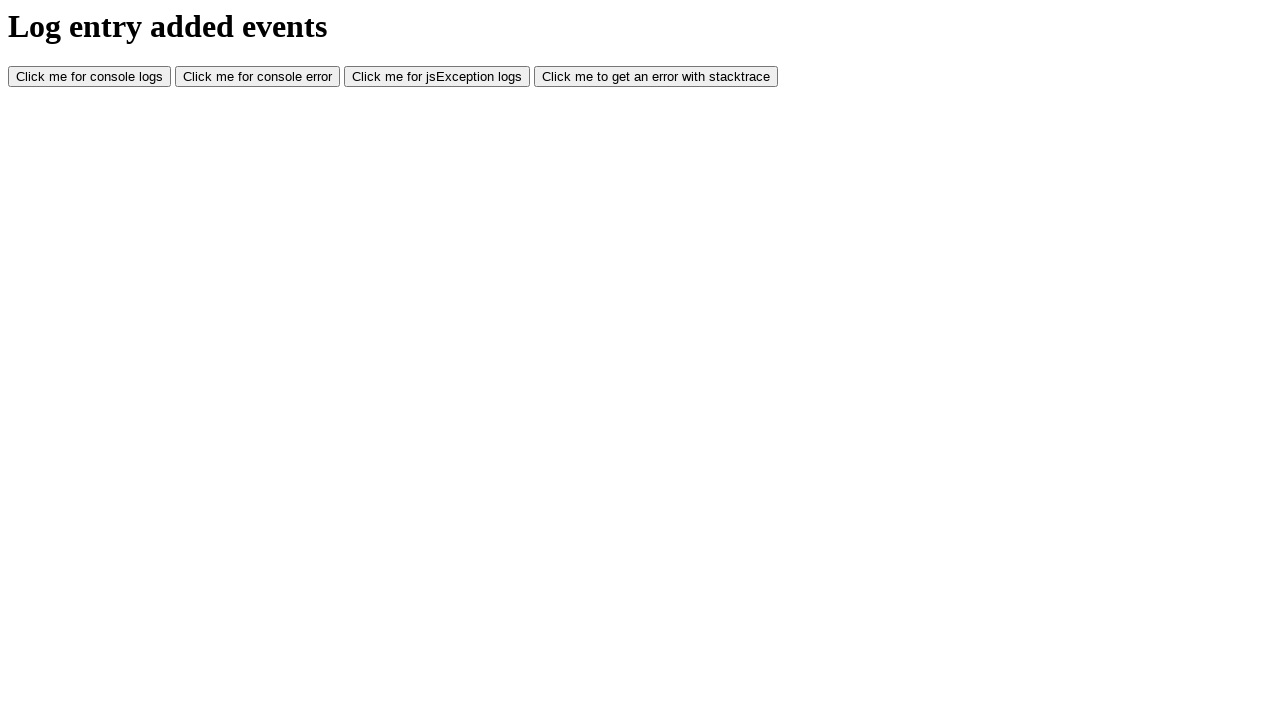

Navigated to Selenium bidi logEntryAdded test page
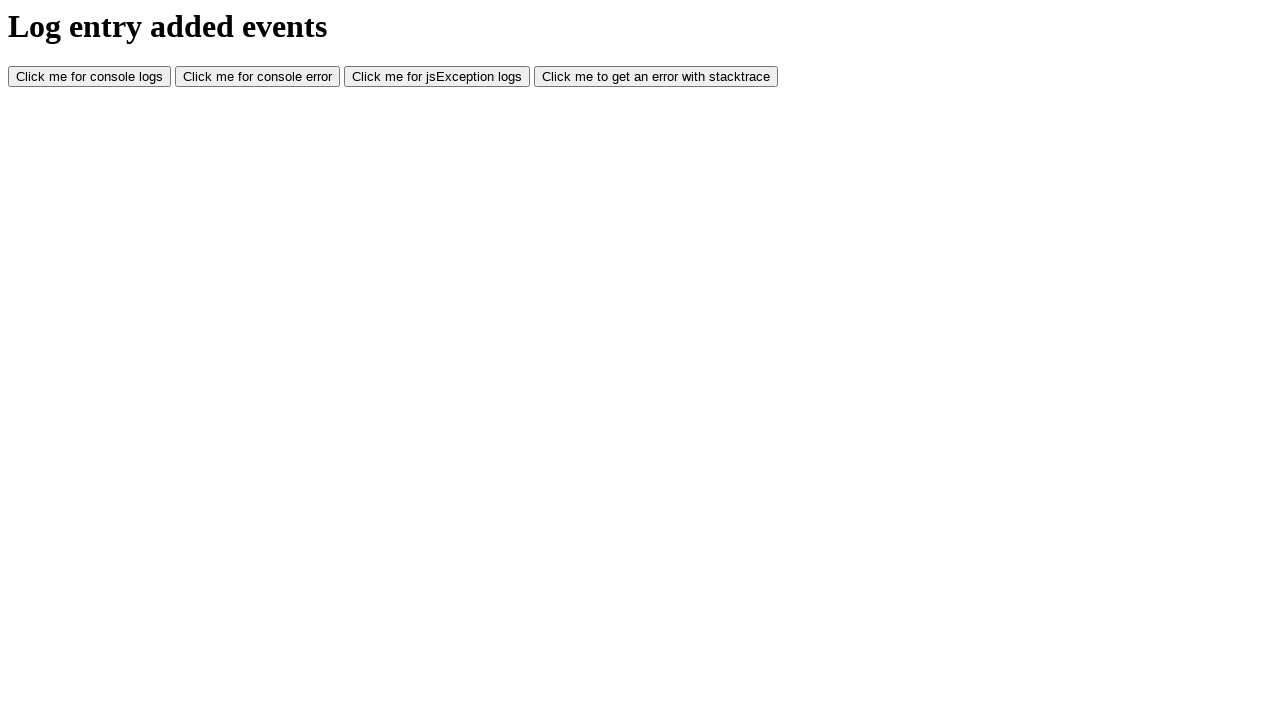

Clicked console log button to trigger console message at (90, 77) on #consoleLog
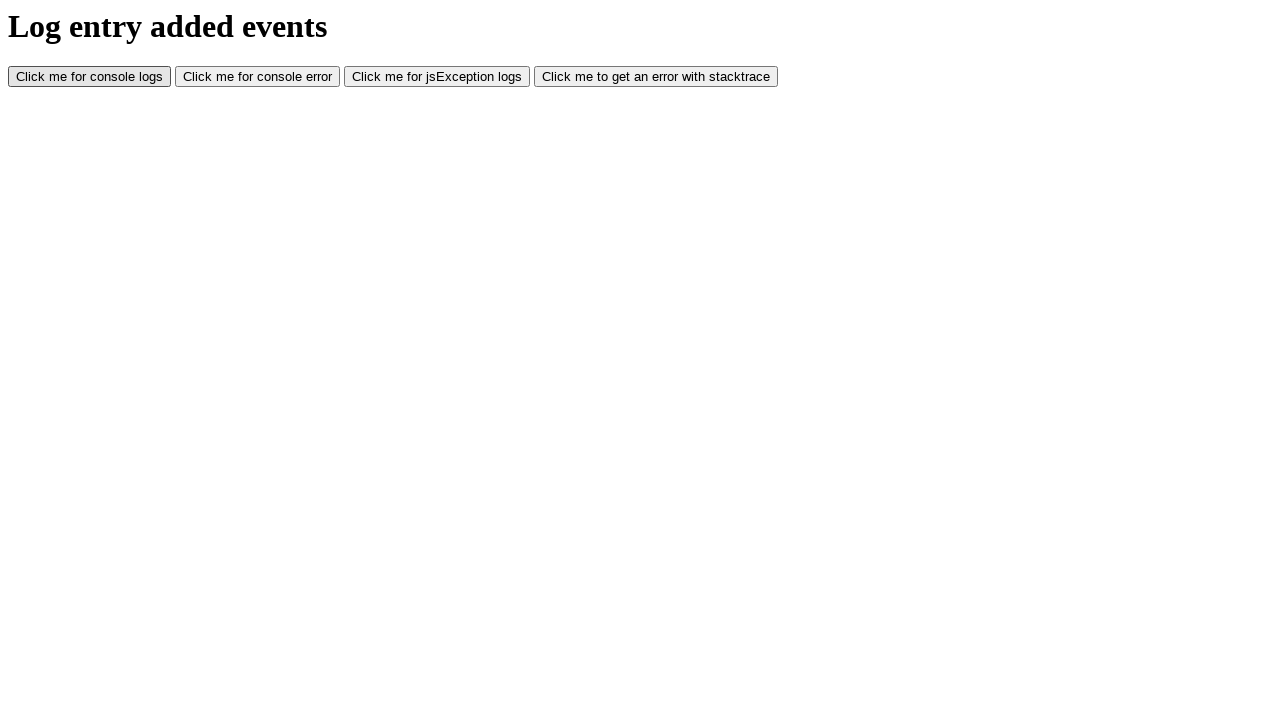

Waited 500ms for console log to be triggered
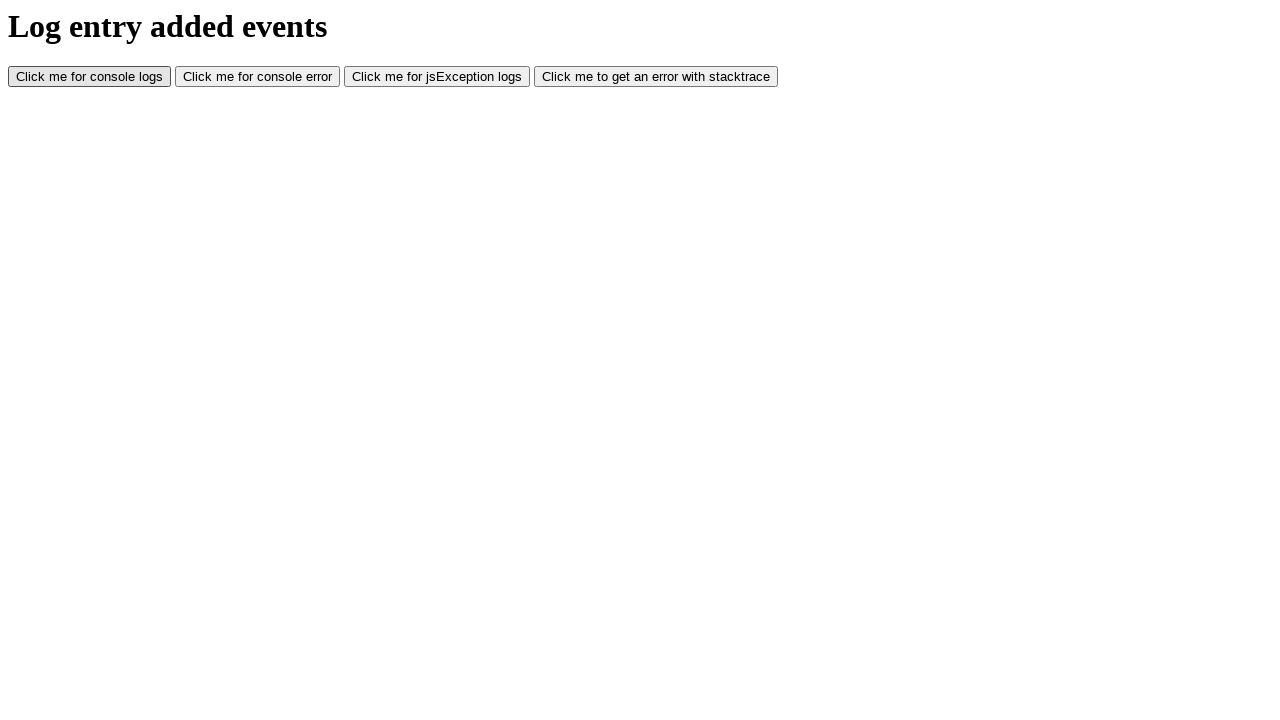

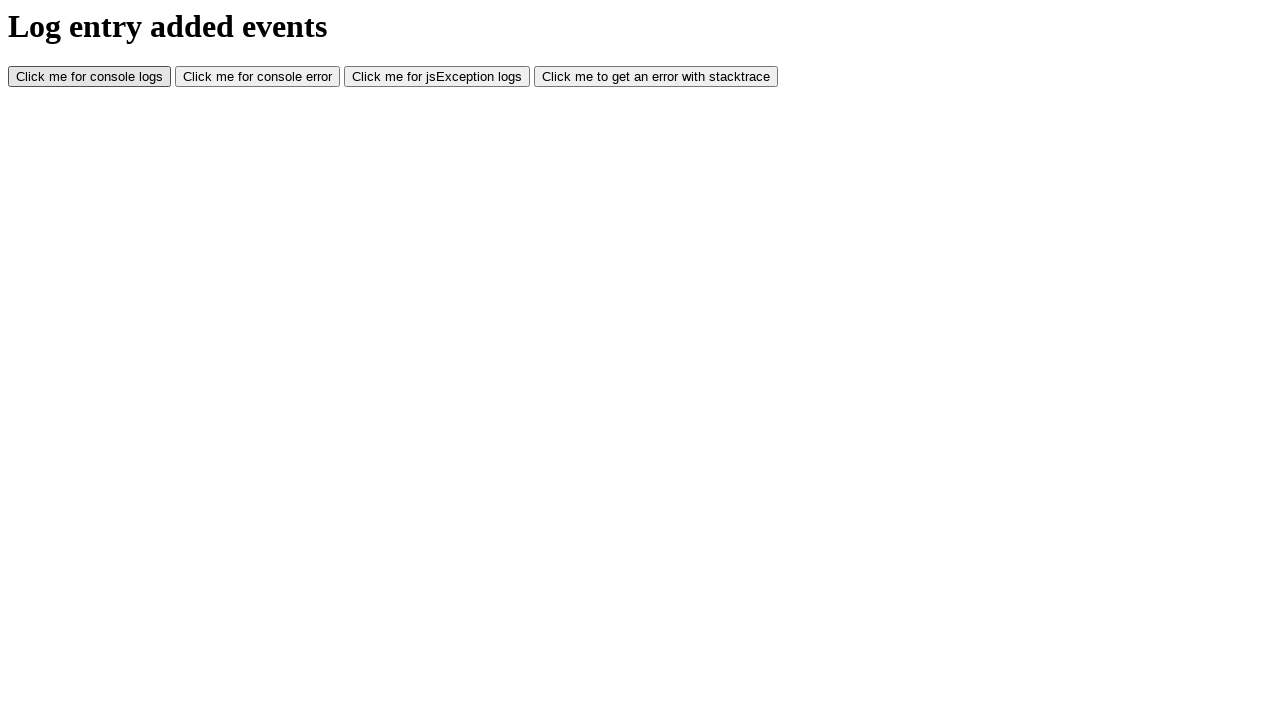